Tests JavaScript alert handling functionality by triggering different types of alerts and accepting/dismissing them

Starting URL: https://rahulshettyacademy.com/AutomationPractice/

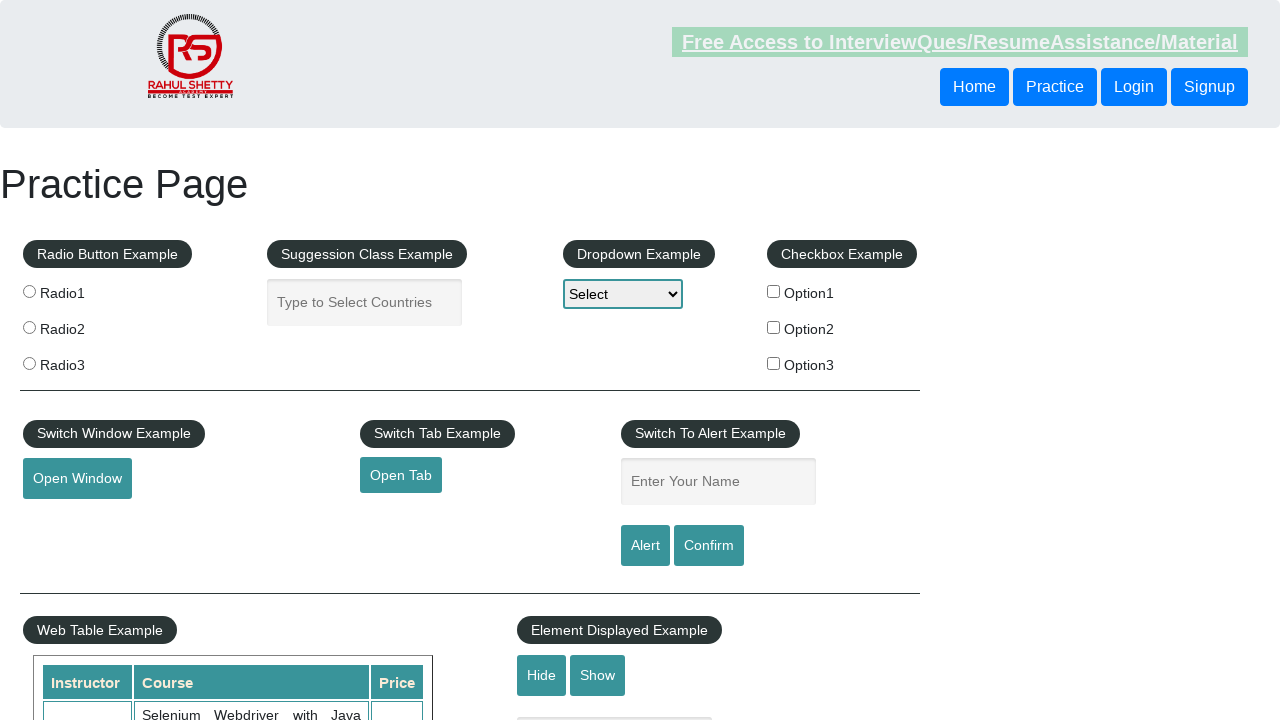

Filled name input field with 'aman' on input[id='name']
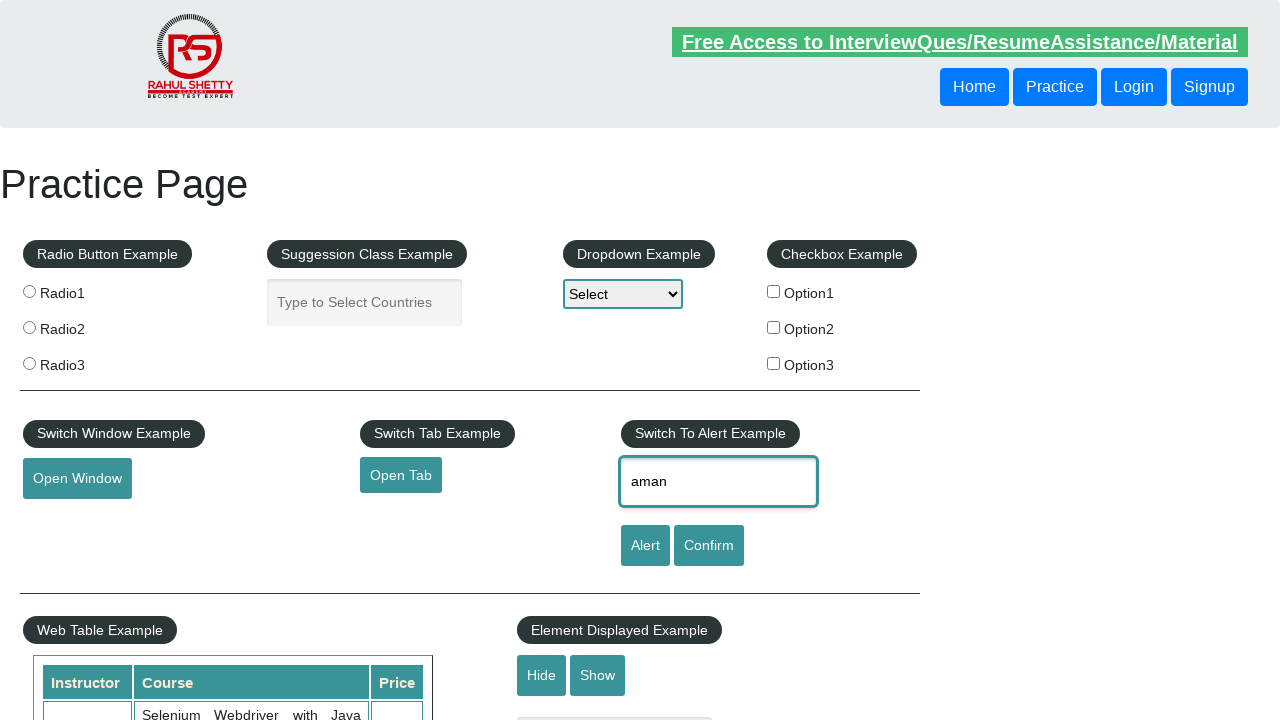

Clicked alert button to trigger first JavaScript alert at (645, 546) on input[id='alertbtn']
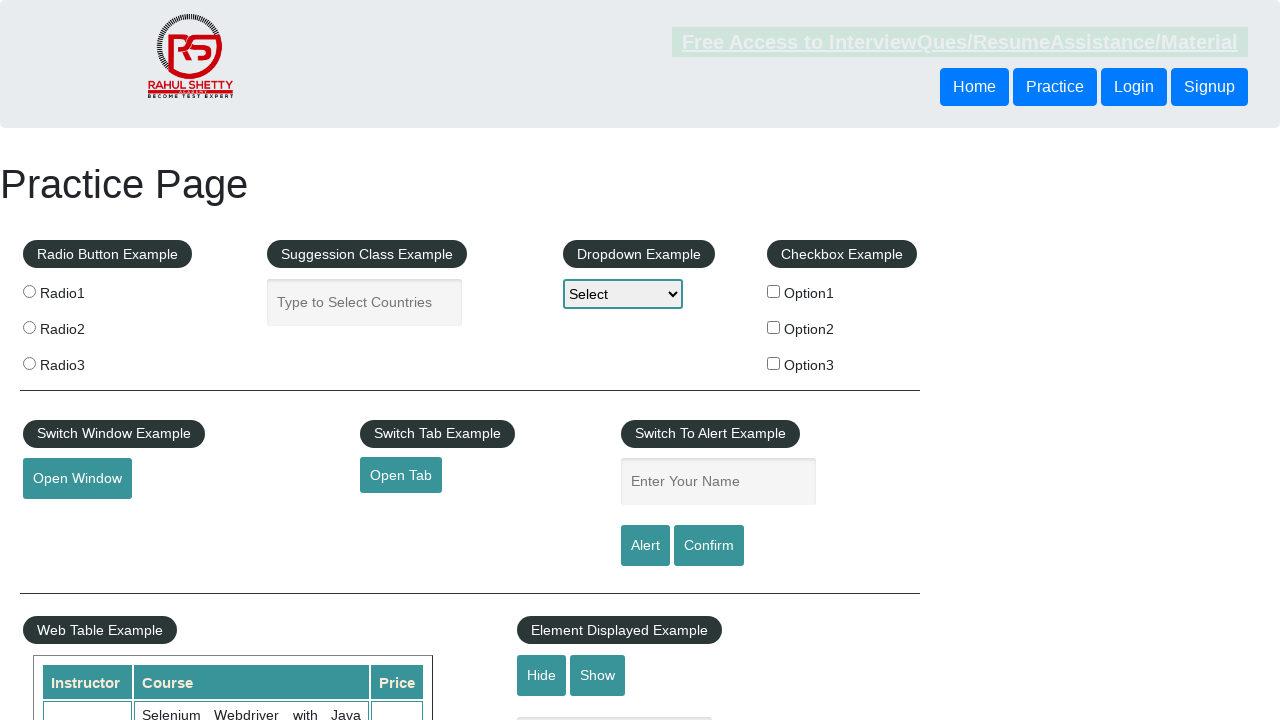

Set up dialog handler to accept alert
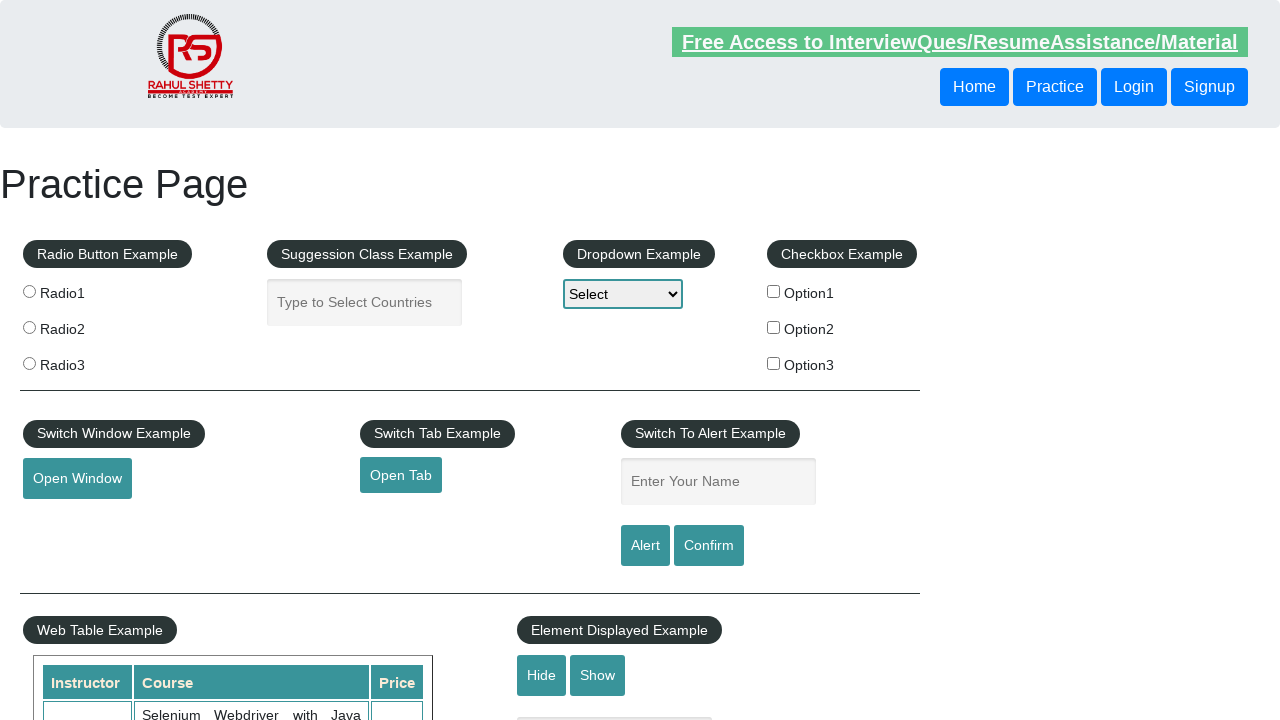

Clicked confirm button to trigger second alert at (709, 546) on #confirmbtn
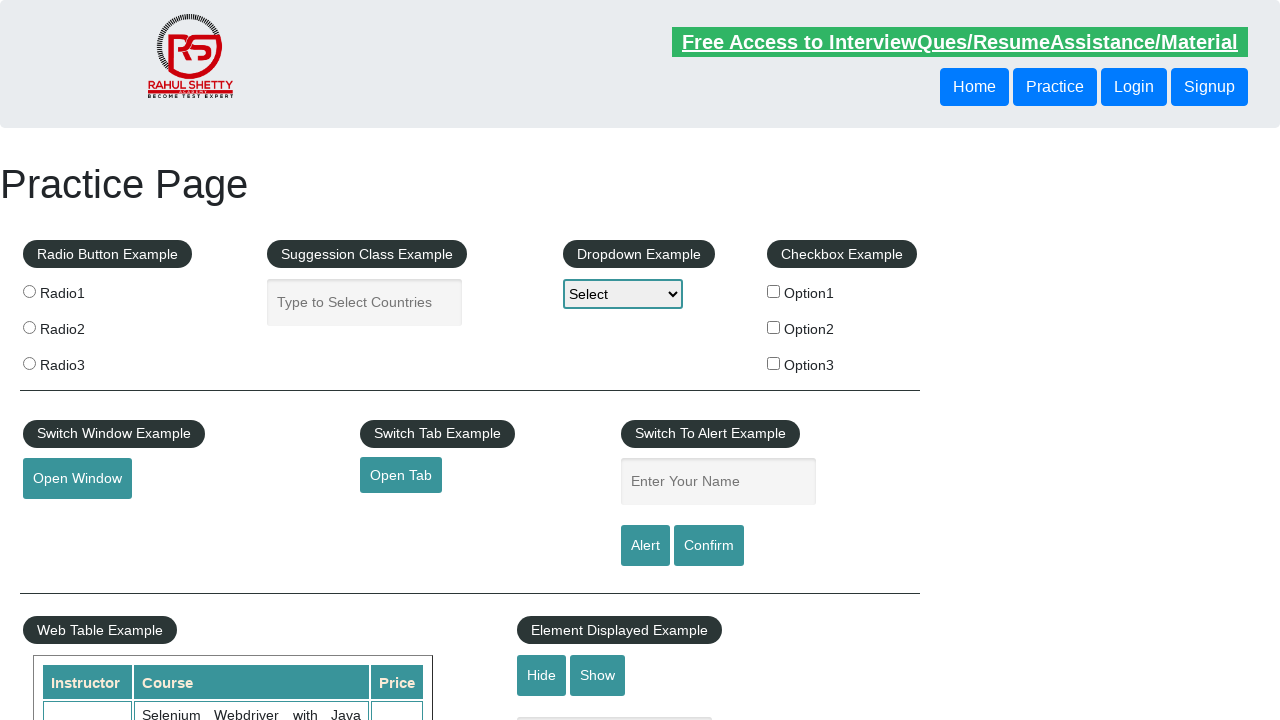

Set up dialog handler to dismiss alert
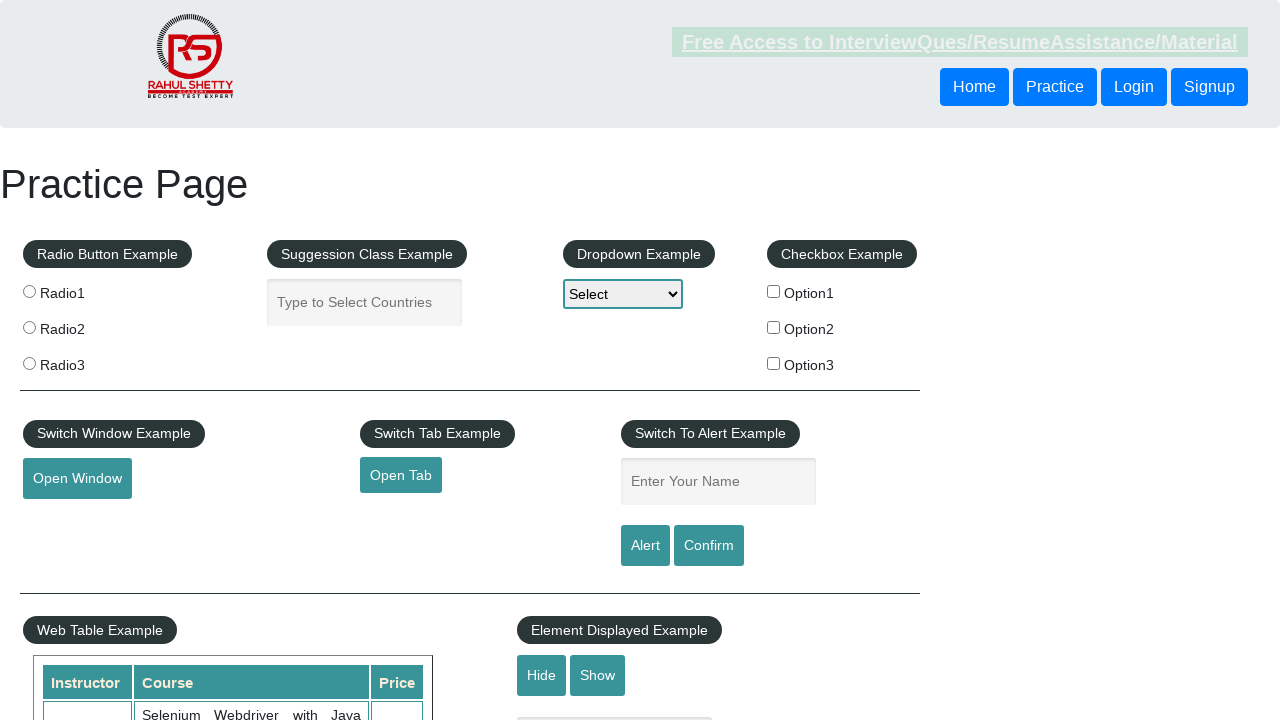

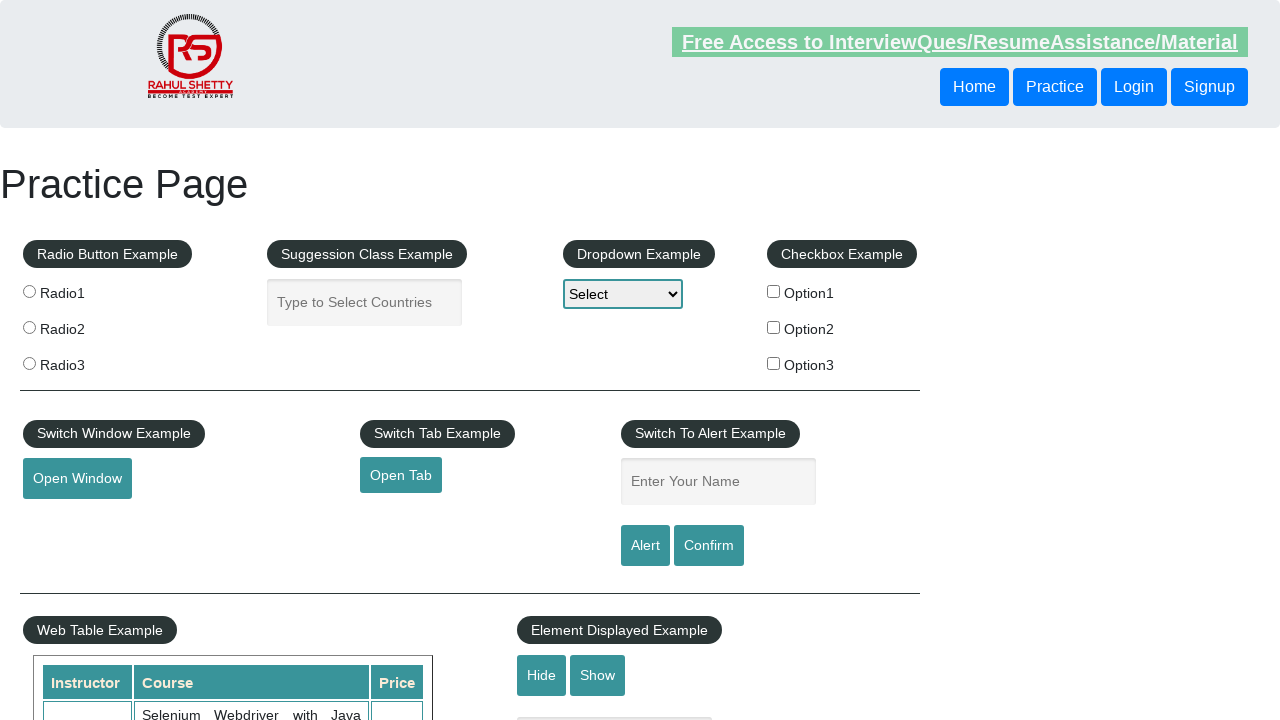